Tests JavaScript alert handling by triggering and interacting with three types of alerts: accepting a simple alert, dismissing a confirm alert, and entering text into a prompt alert before accepting it.

Starting URL: https://letcode.in/alert

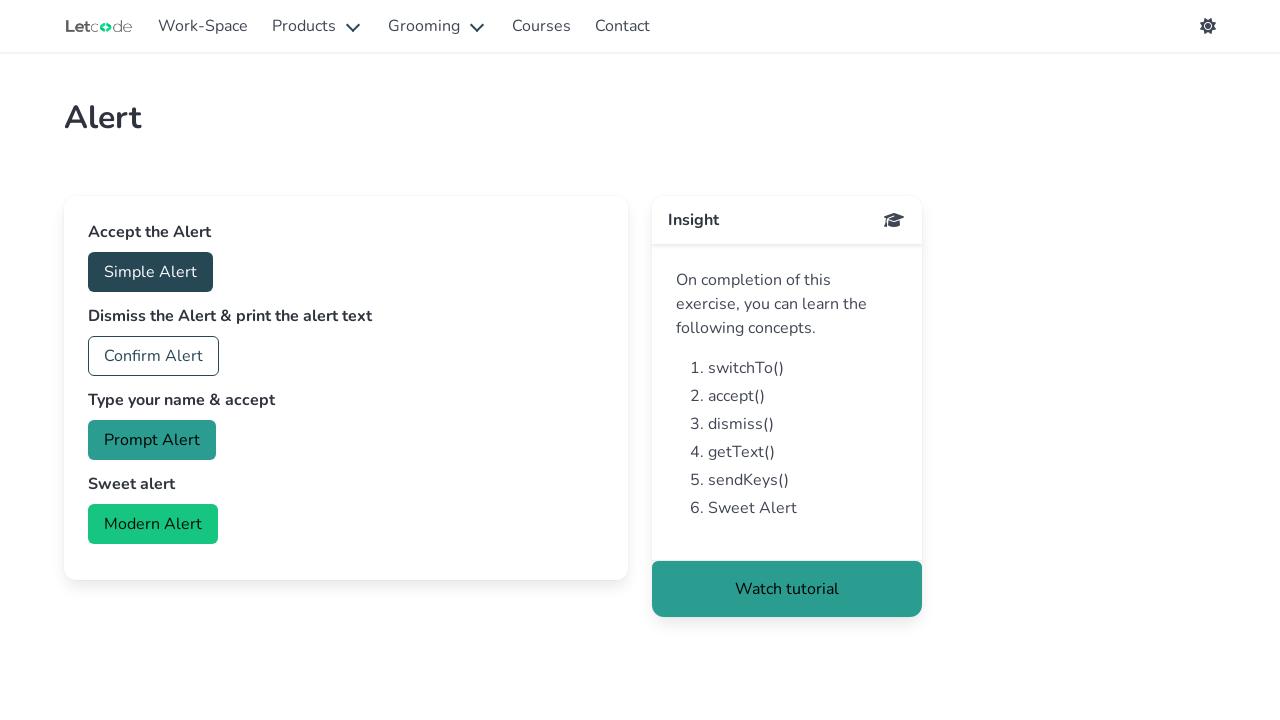

Clicked Simple Alert button at (150, 272) on xpath=//button[.='Simple Alert']
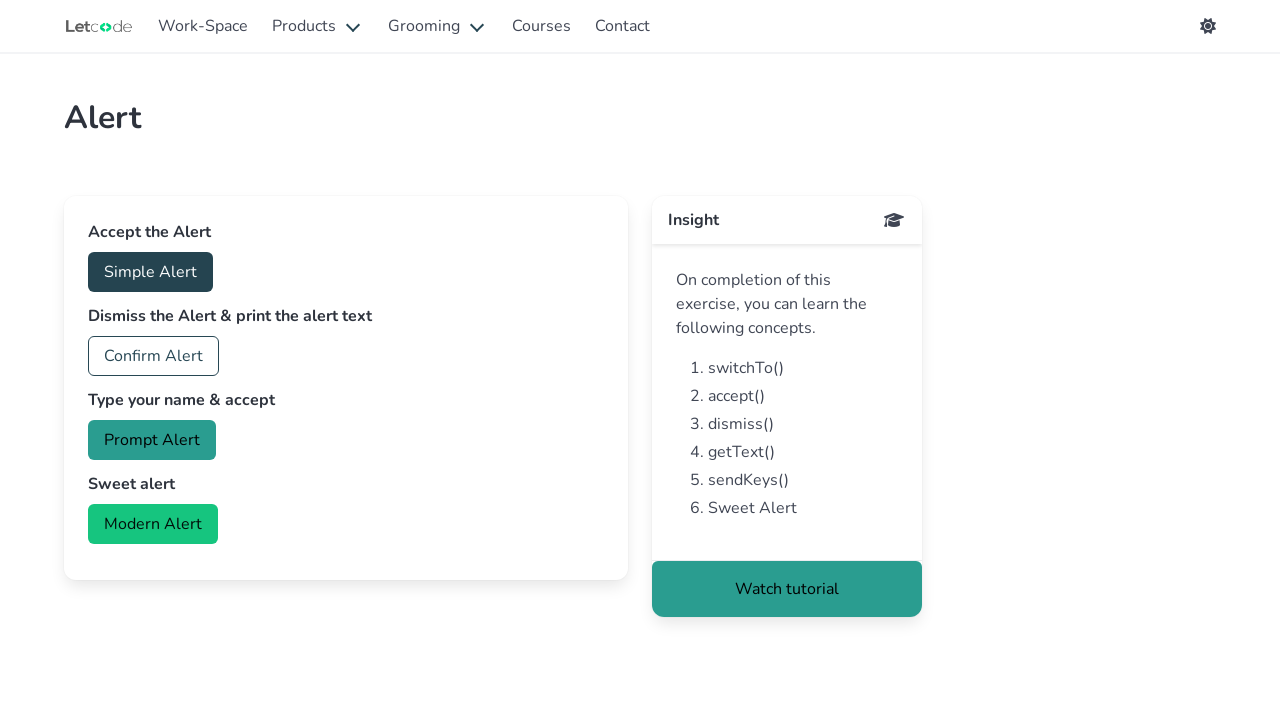

Set up dialog handler to accept simple alert
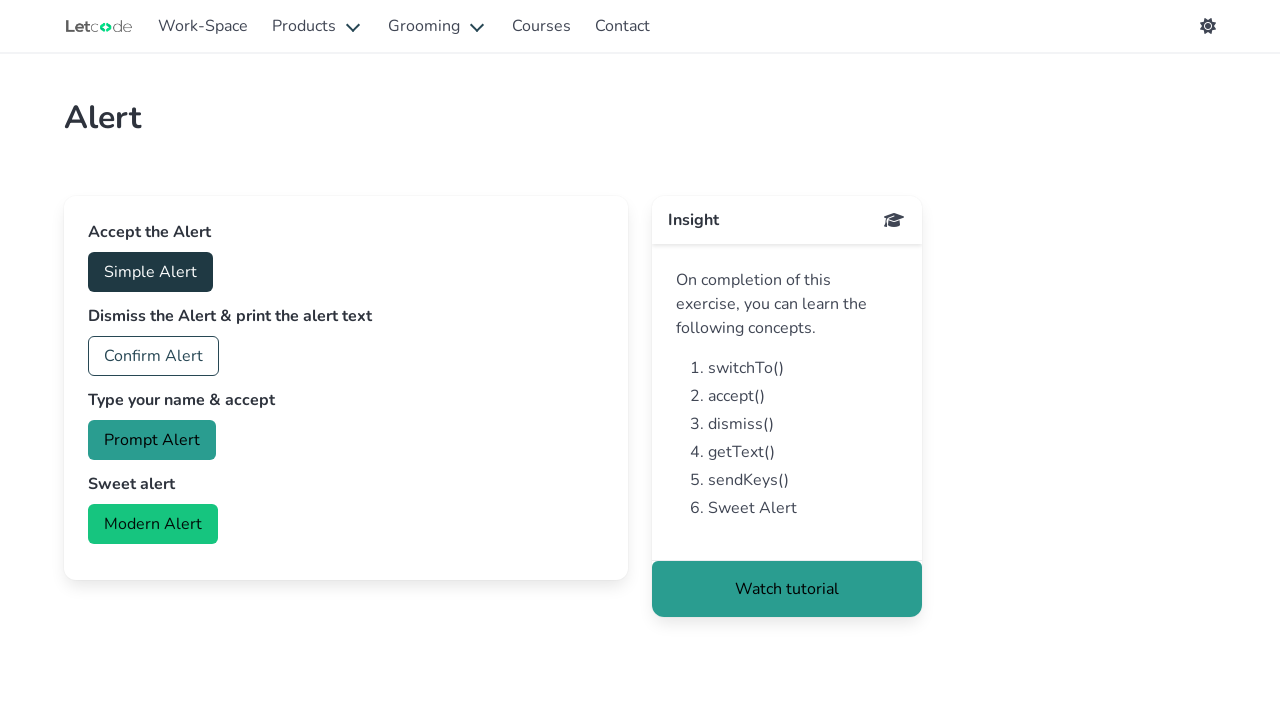

Waited for simple alert to be processed
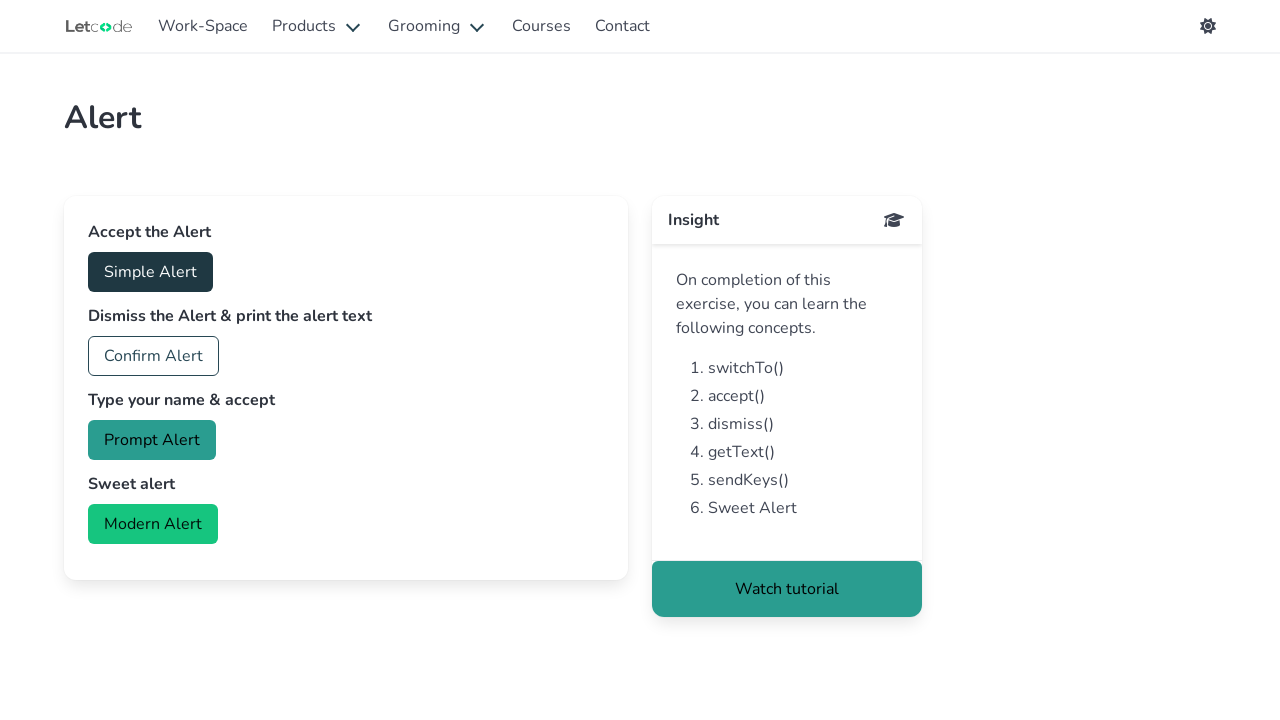

Set up dialog handler to dismiss confirm alert
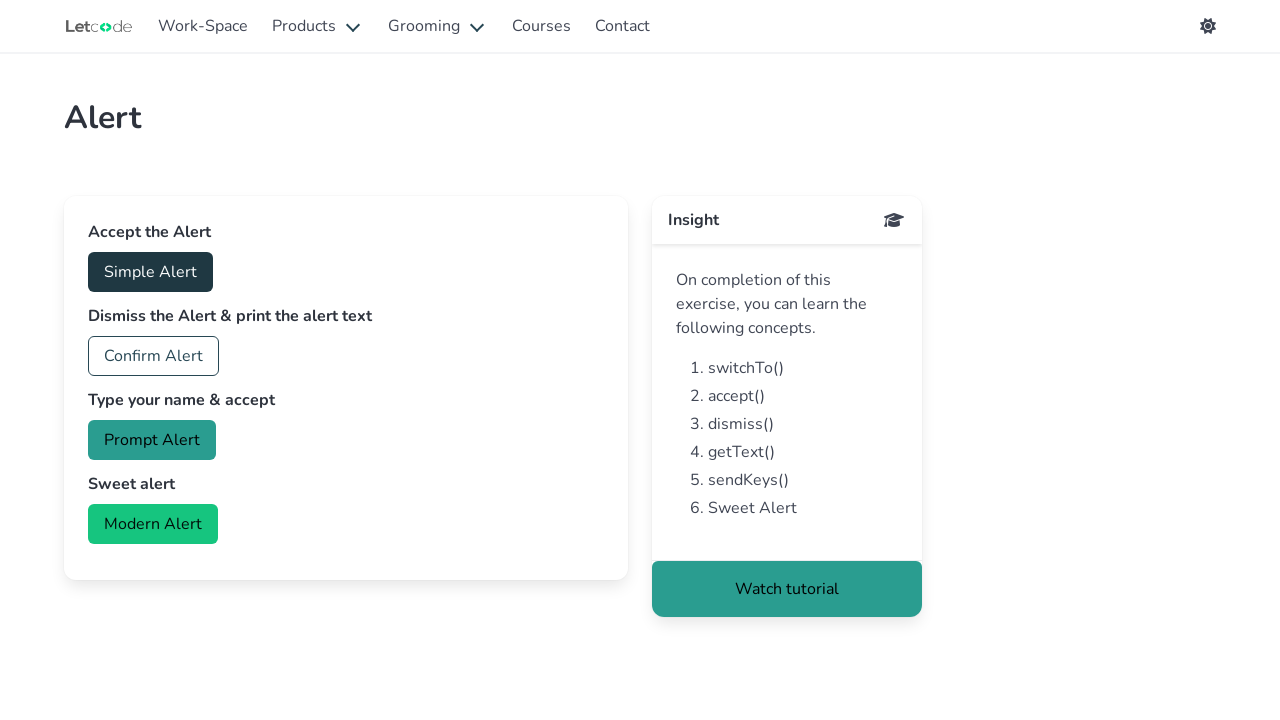

Clicked Confirm Alert button at (154, 356) on xpath=//button[text()='Confirm Alert']
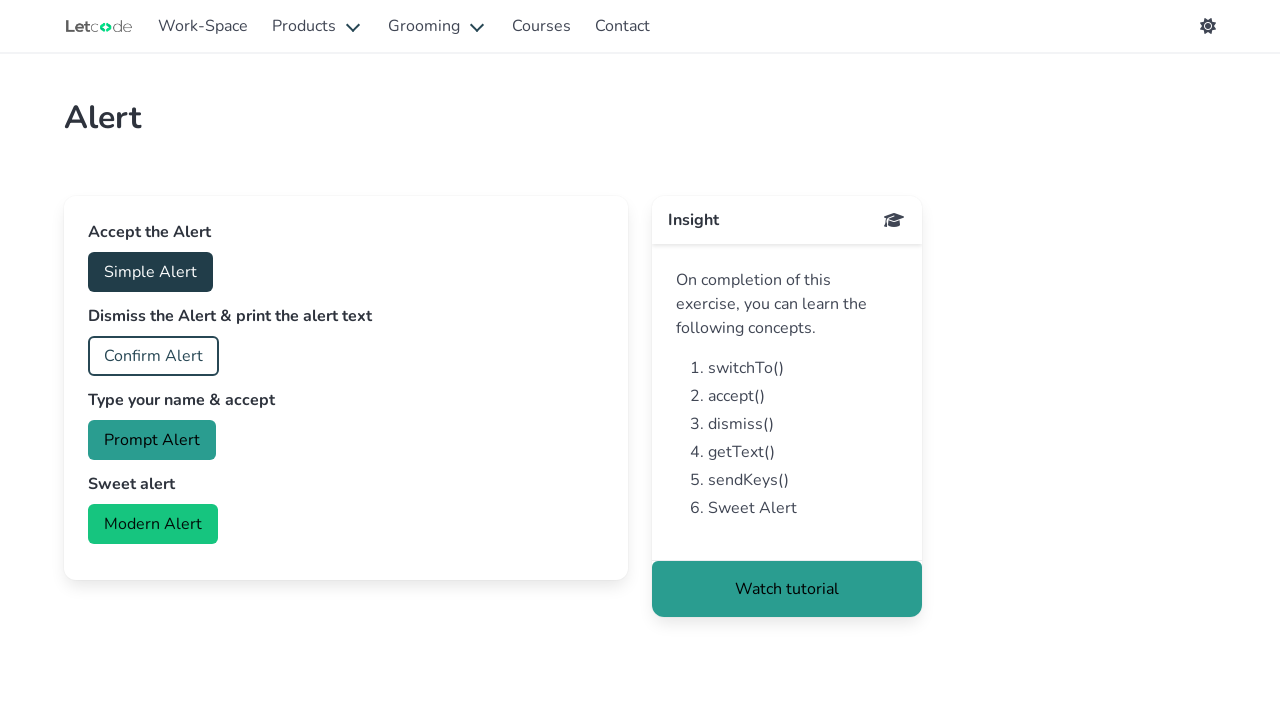

Waited for confirm alert to be processed
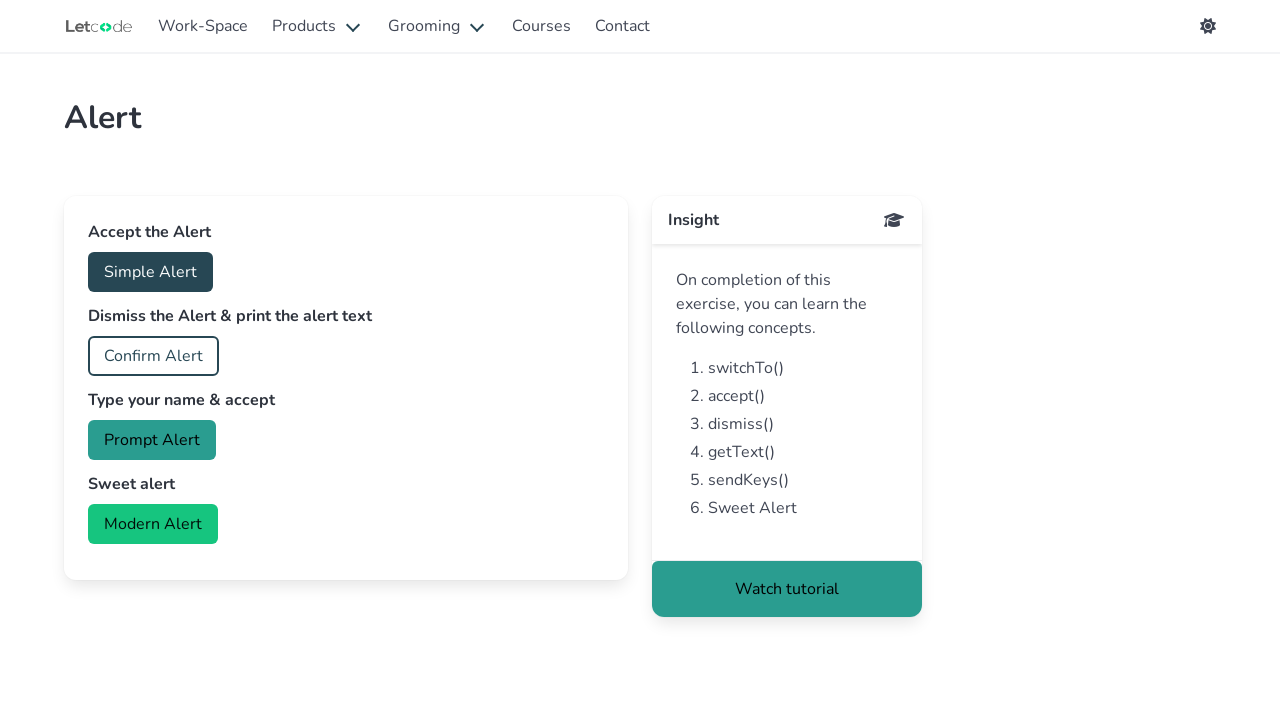

Set up dialog handler to enter text in prompt alert
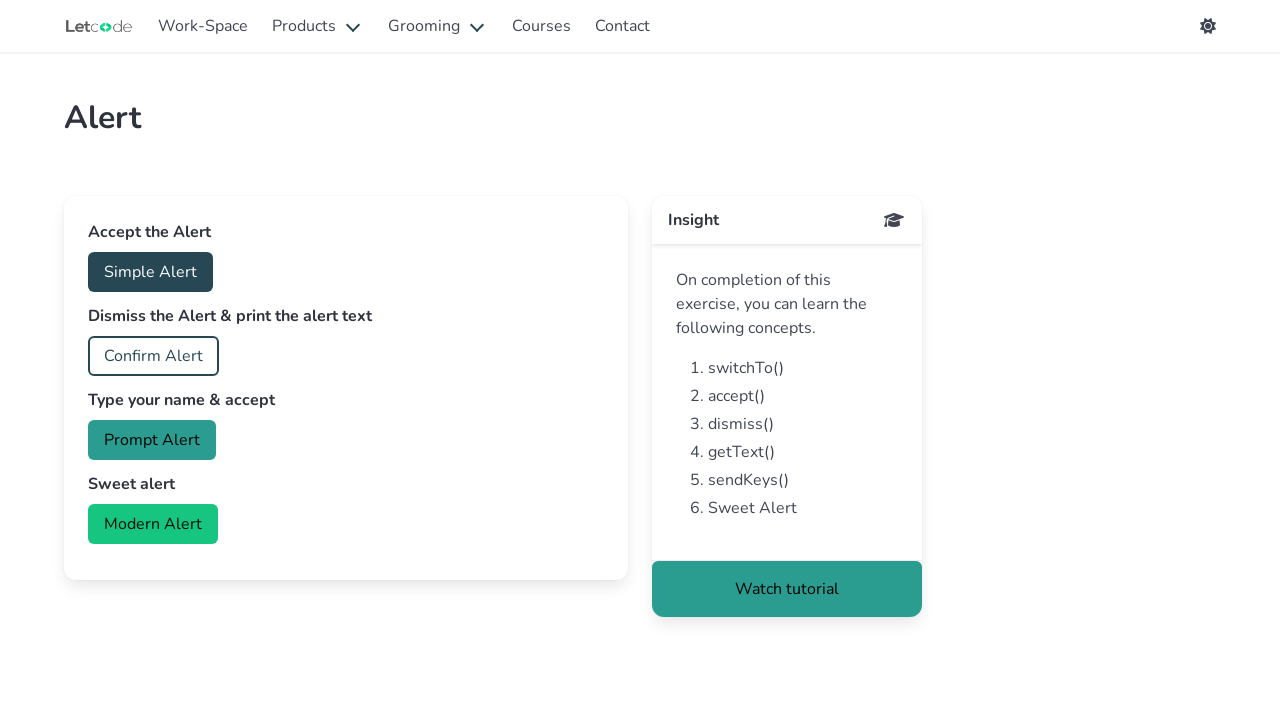

Clicked prompt alert button at (152, 440) on button.button.is-primary
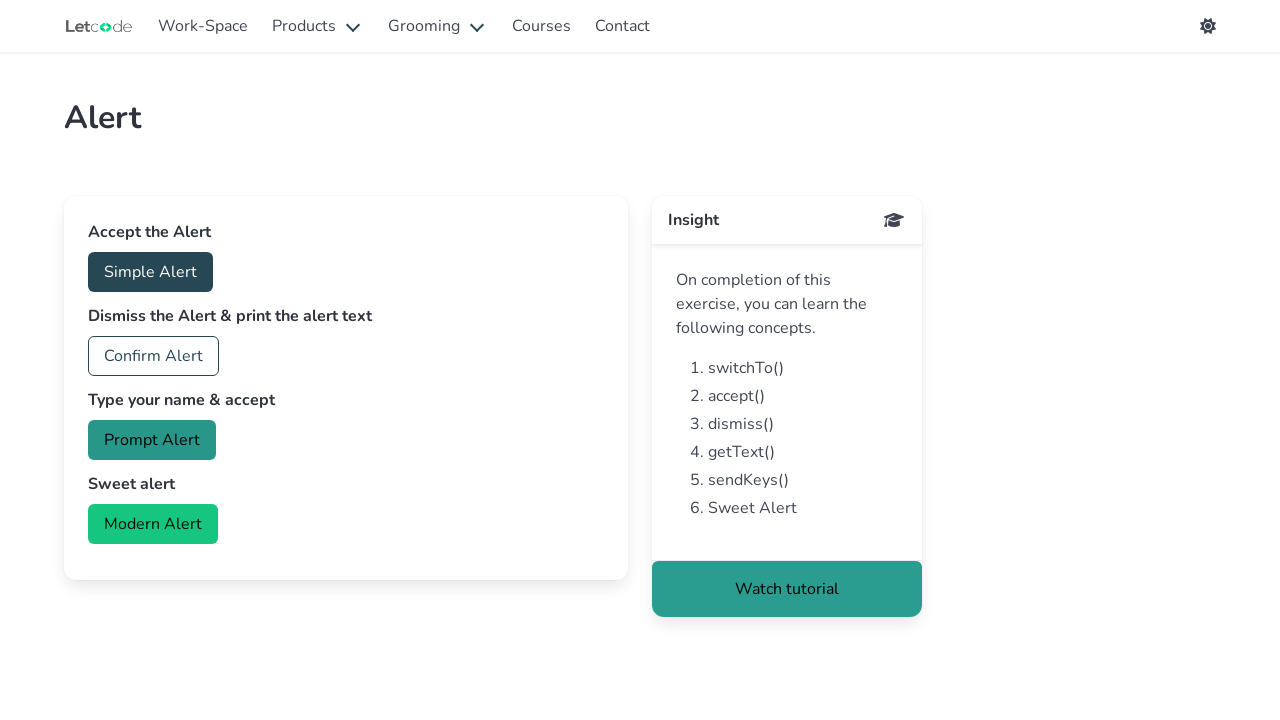

Waited for prompt alert to be processed
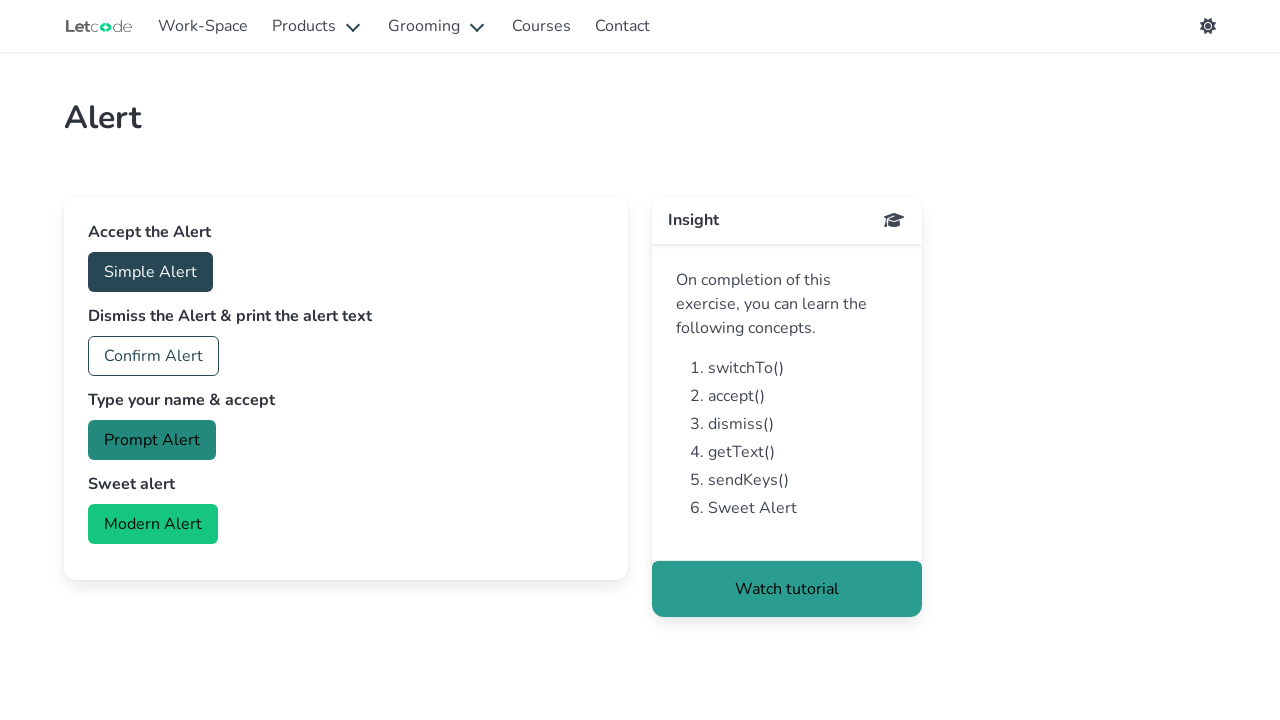

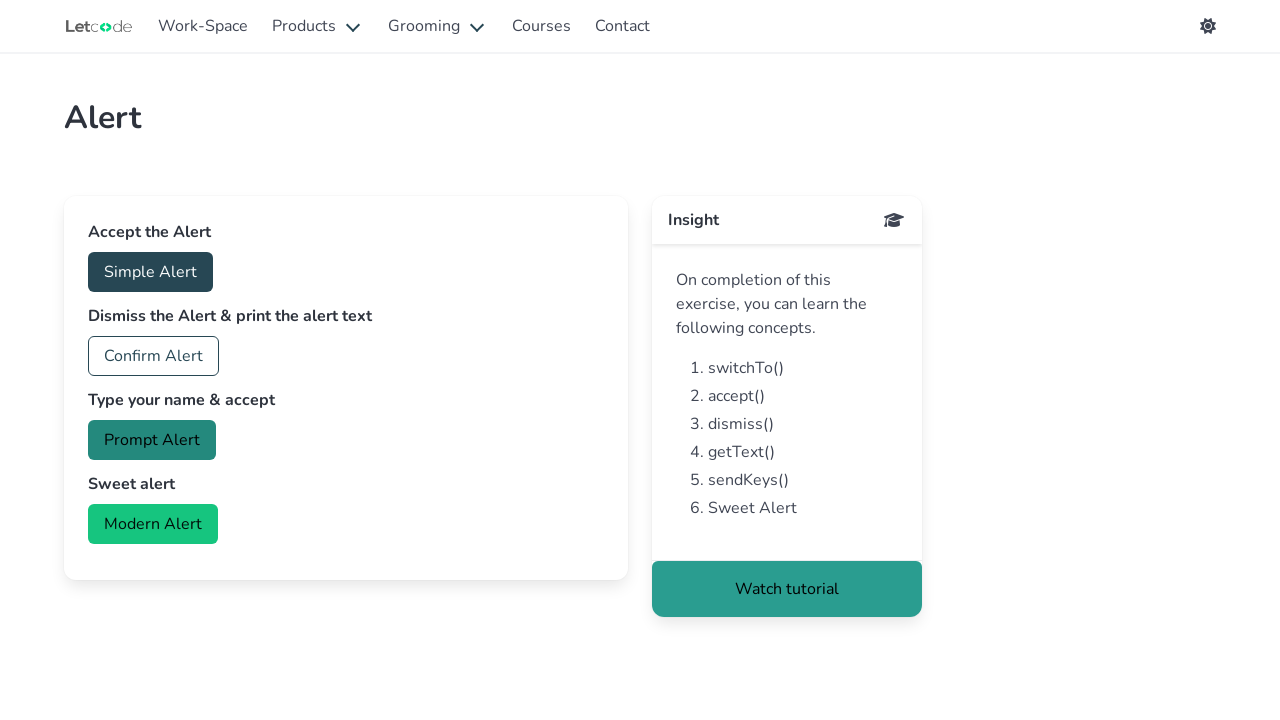